Tests various mouse click interactions including context click (right-click), single click, and double-click on elements

Starting URL: https://www.selenium.dev/selenium/web/mouse_interaction.html

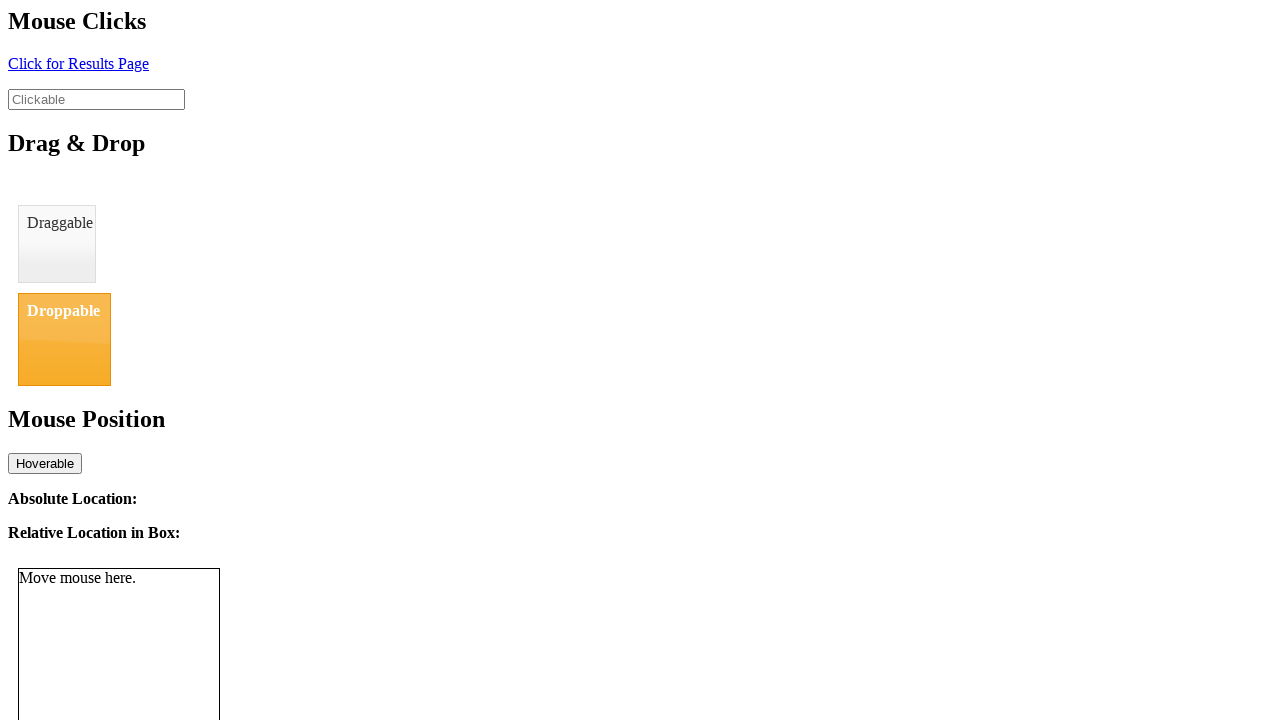

Right-clicked on the click element at (78, 63) on #click
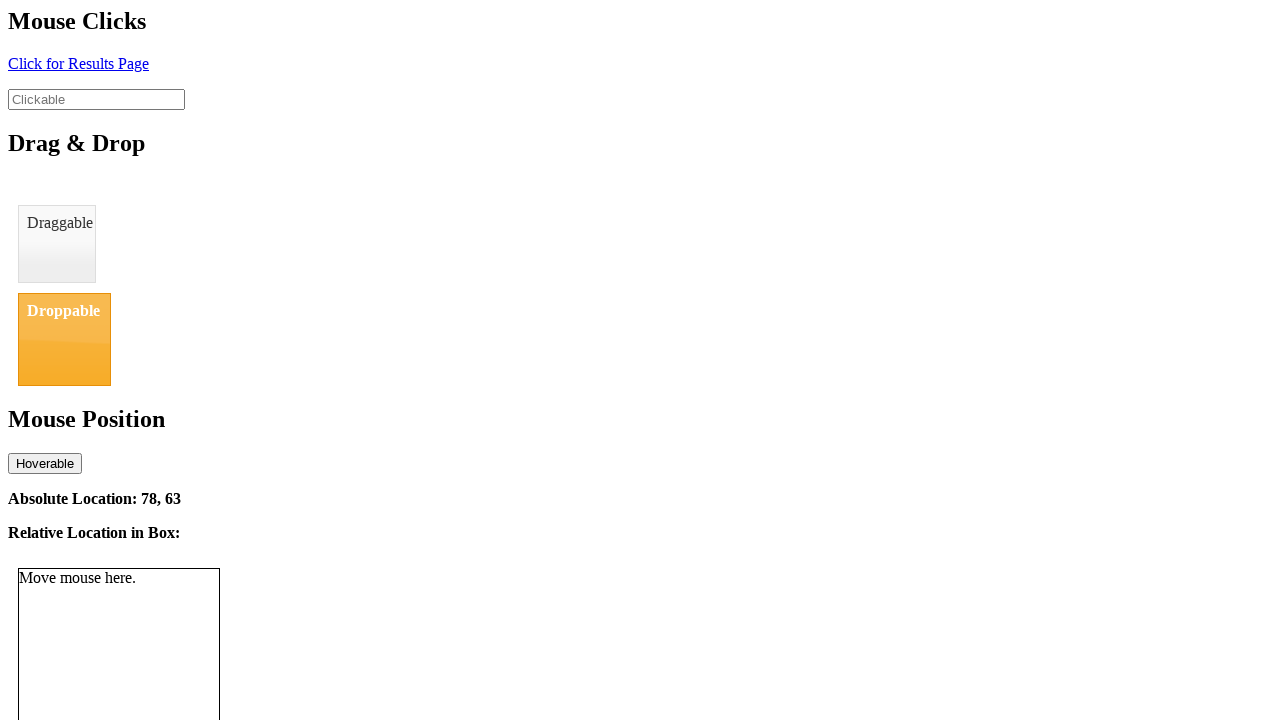

Single-clicked on the clickable element at (96, 99) on #clickable
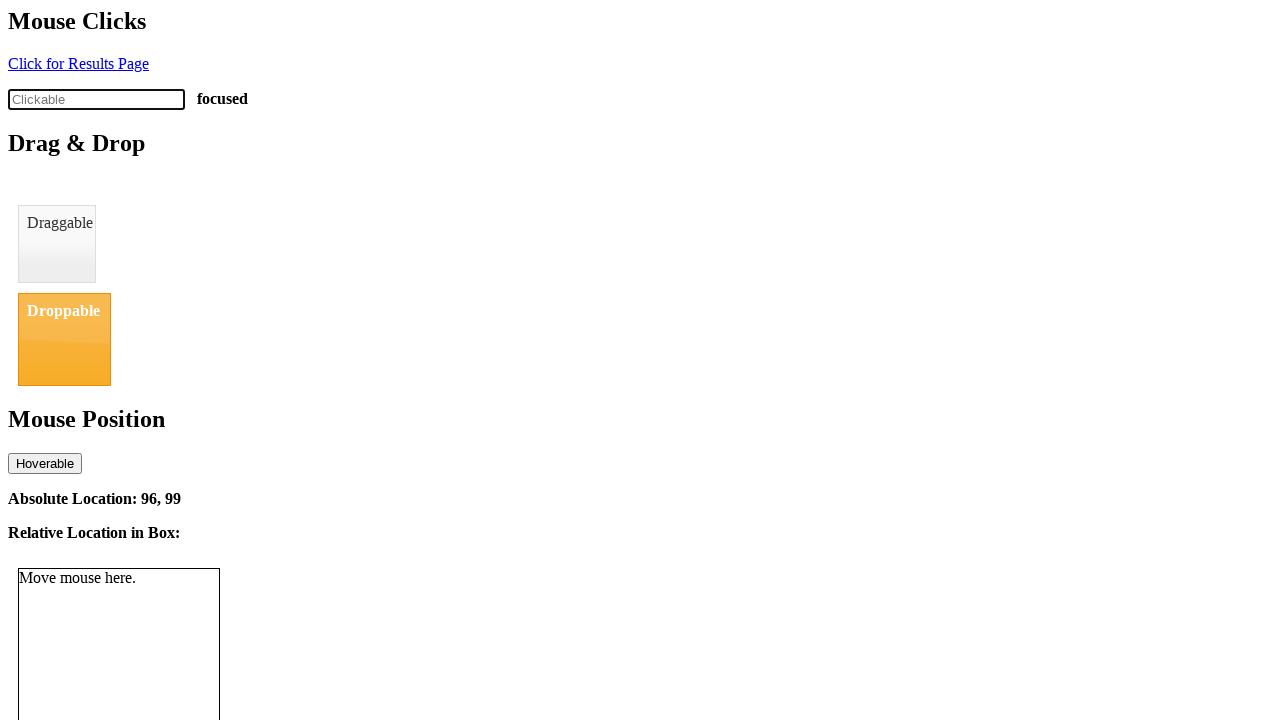

Double-clicked on the clickable element at (96, 99) on #clickable
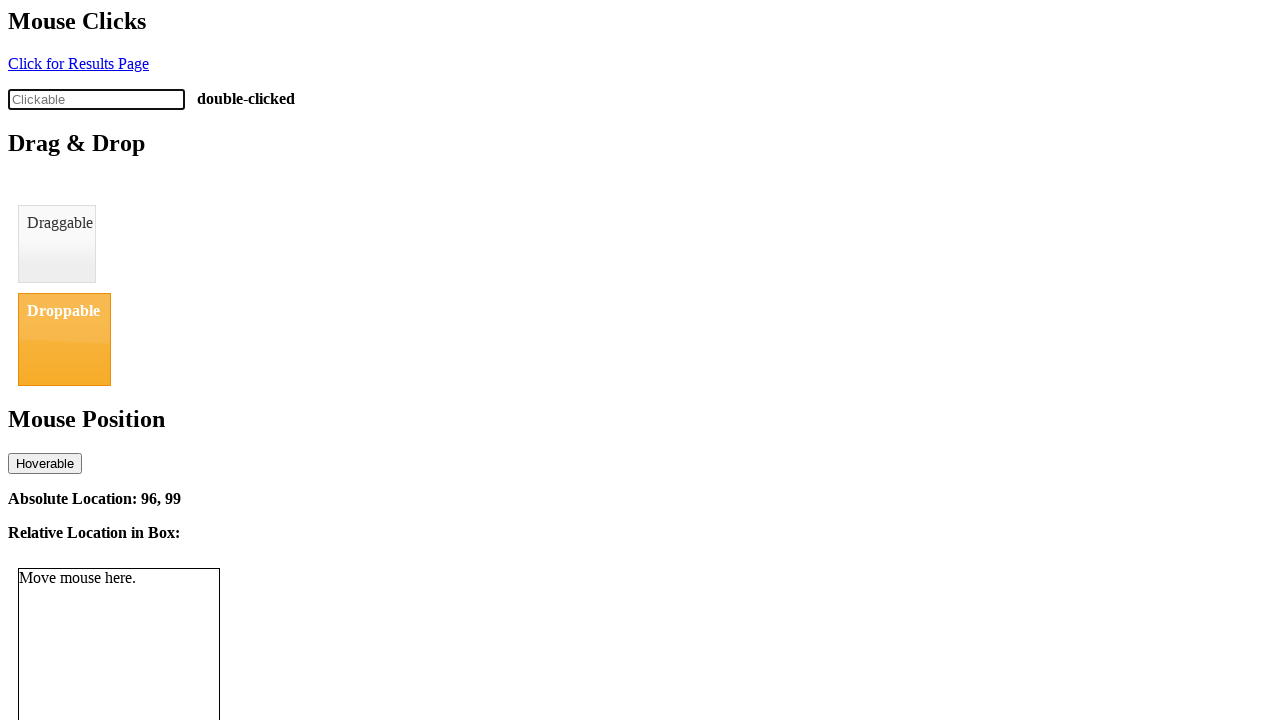

Retrieved click-status text to verify double-click was registered
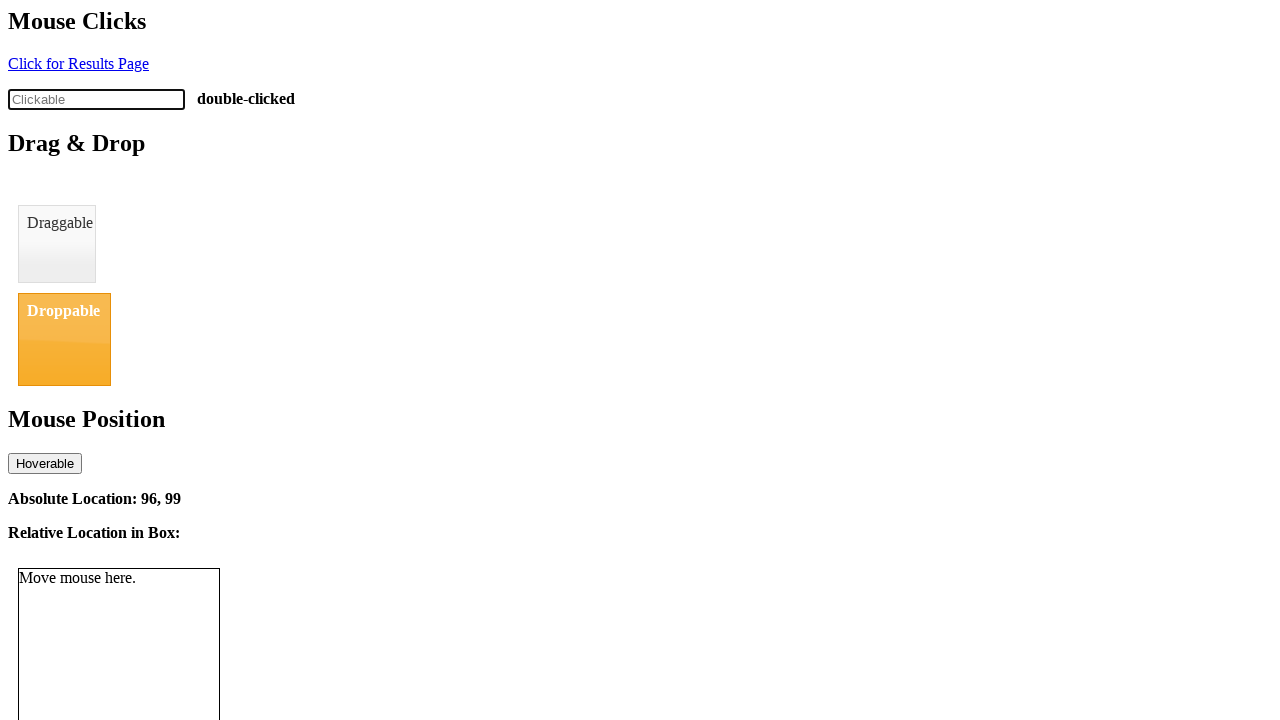

Verified that click-status shows 'double-clicked'
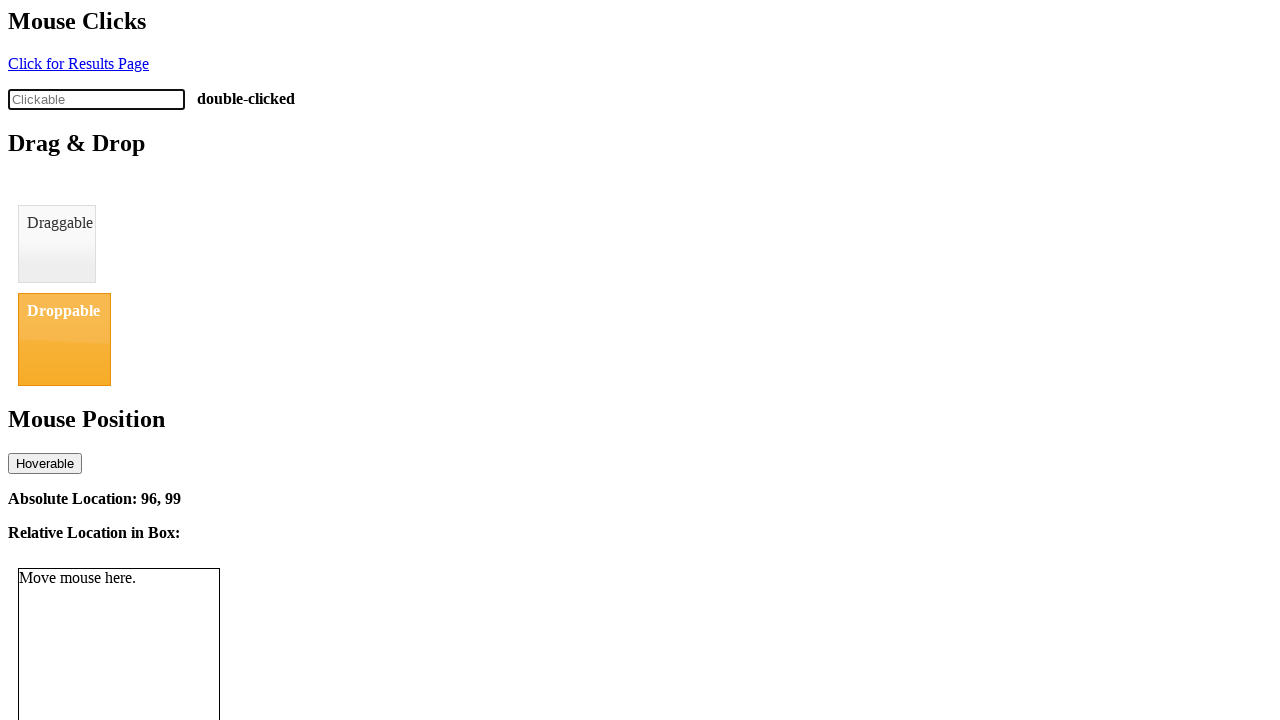

Clicked on the element to complete click and hold interaction at (78, 63) on #click
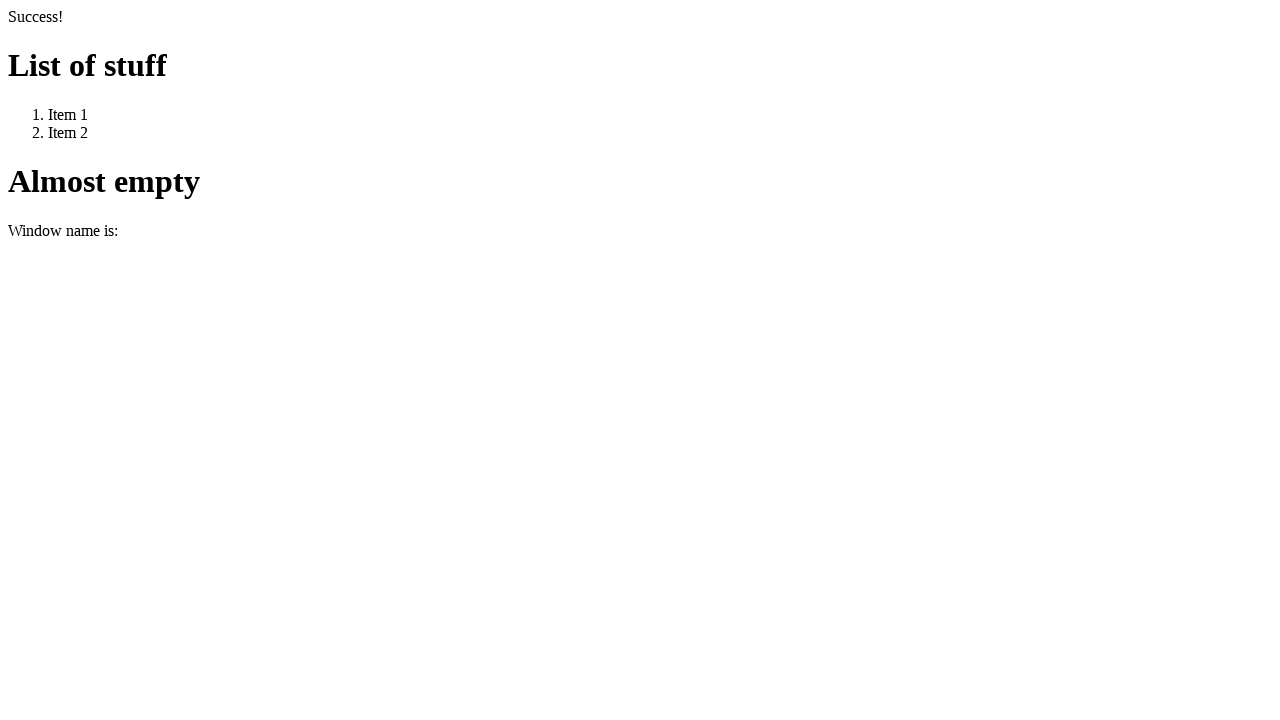

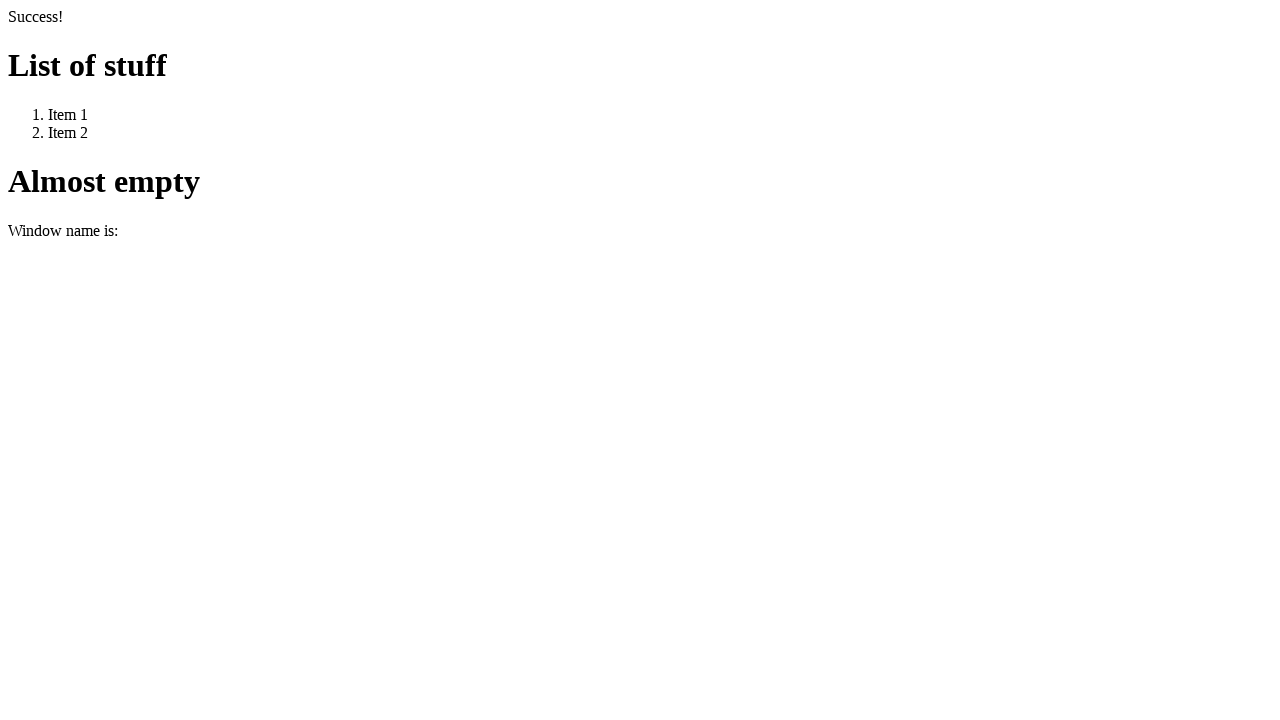